Tests un-marking todo items as complete by unchecking their checkboxes.

Starting URL: https://demo.playwright.dev/todomvc

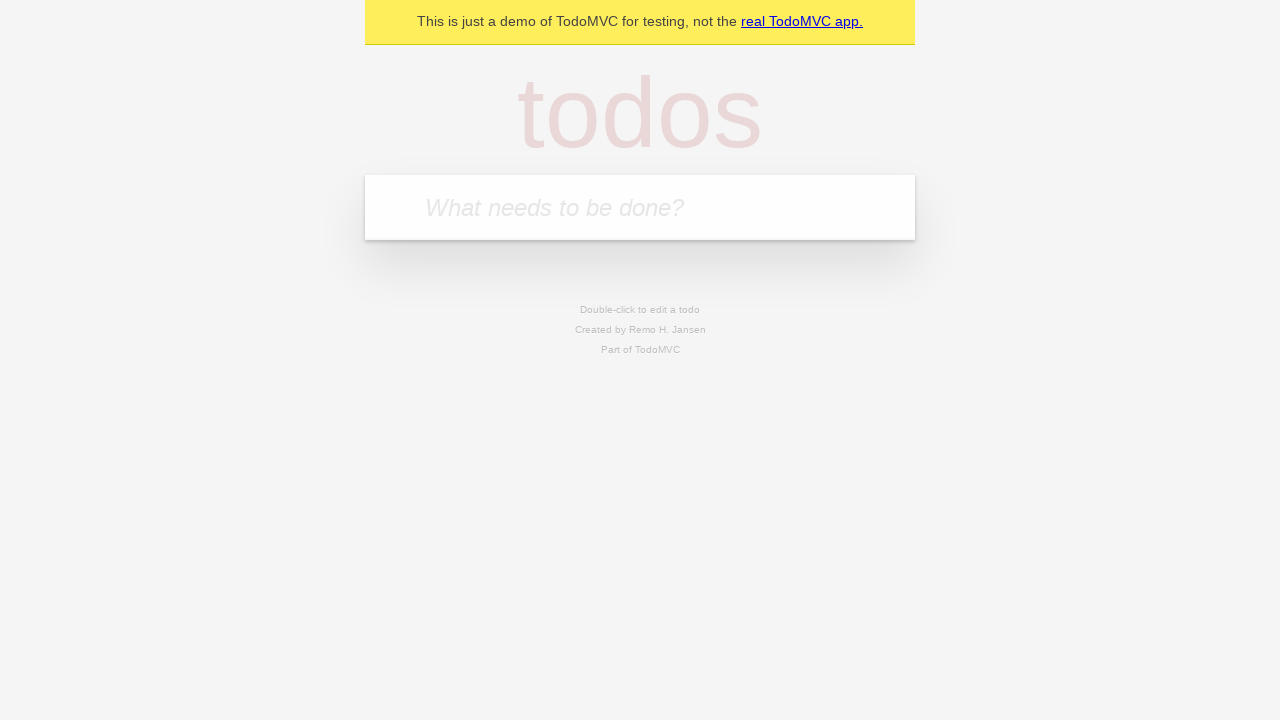

Filled todo input with 'buy some cheese' on internal:attr=[placeholder="What needs to be done?"i]
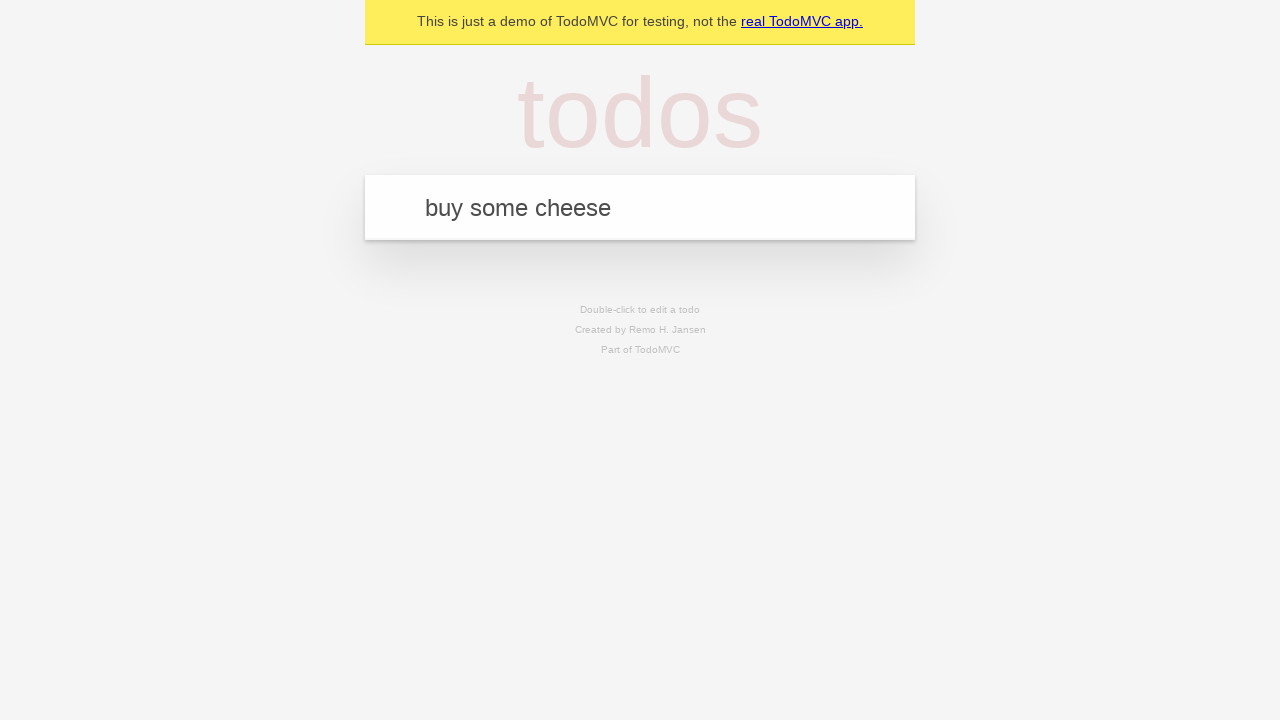

Pressed Enter to create first todo item on internal:attr=[placeholder="What needs to be done?"i]
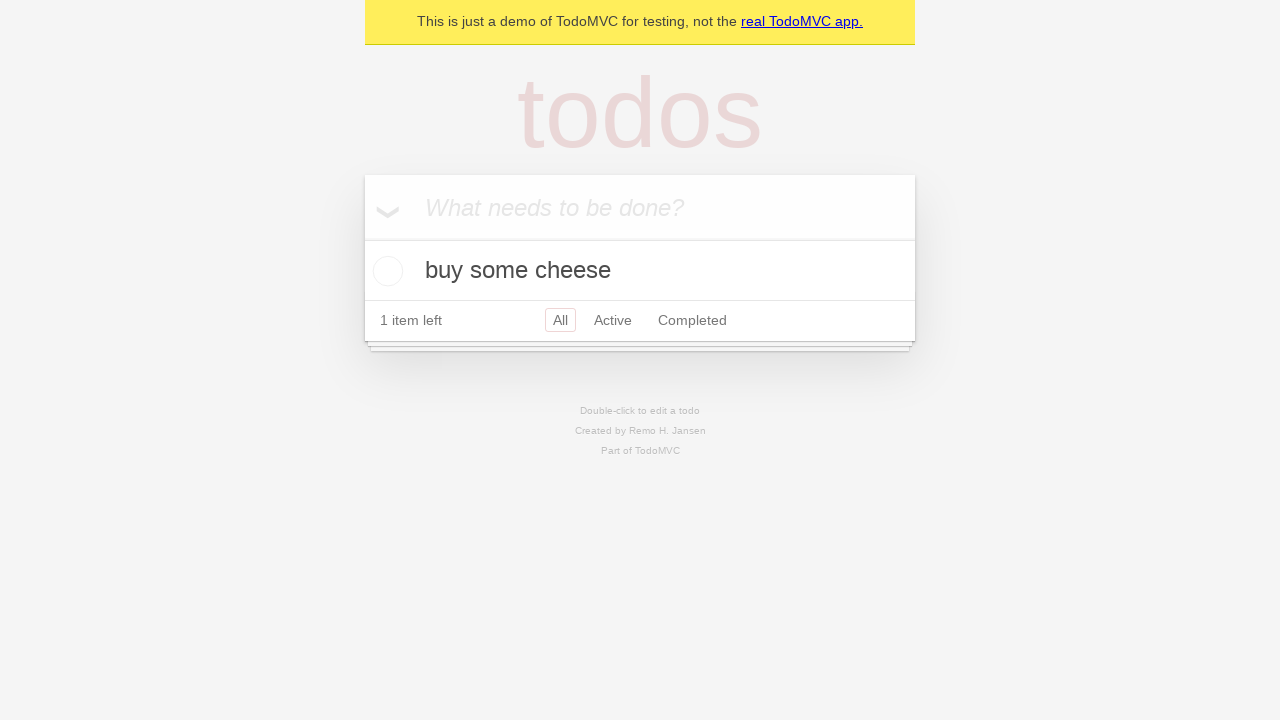

Filled todo input with 'feed the cat' on internal:attr=[placeholder="What needs to be done?"i]
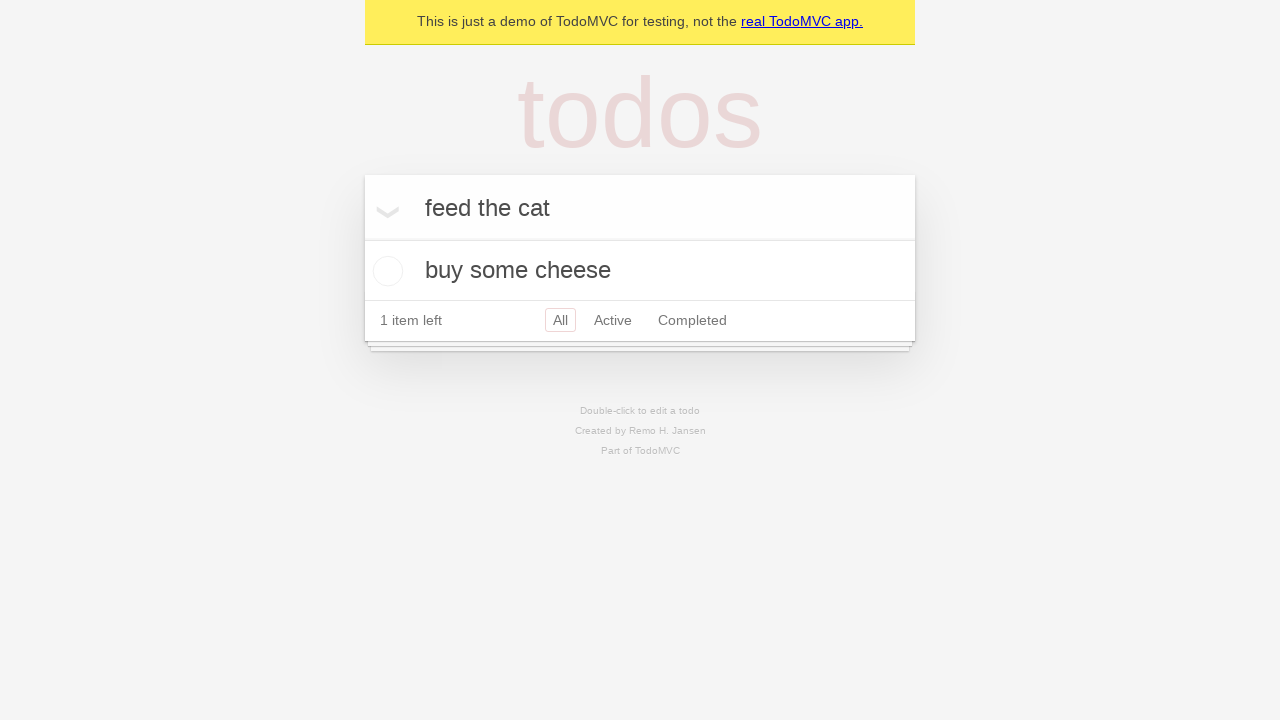

Pressed Enter to create second todo item on internal:attr=[placeholder="What needs to be done?"i]
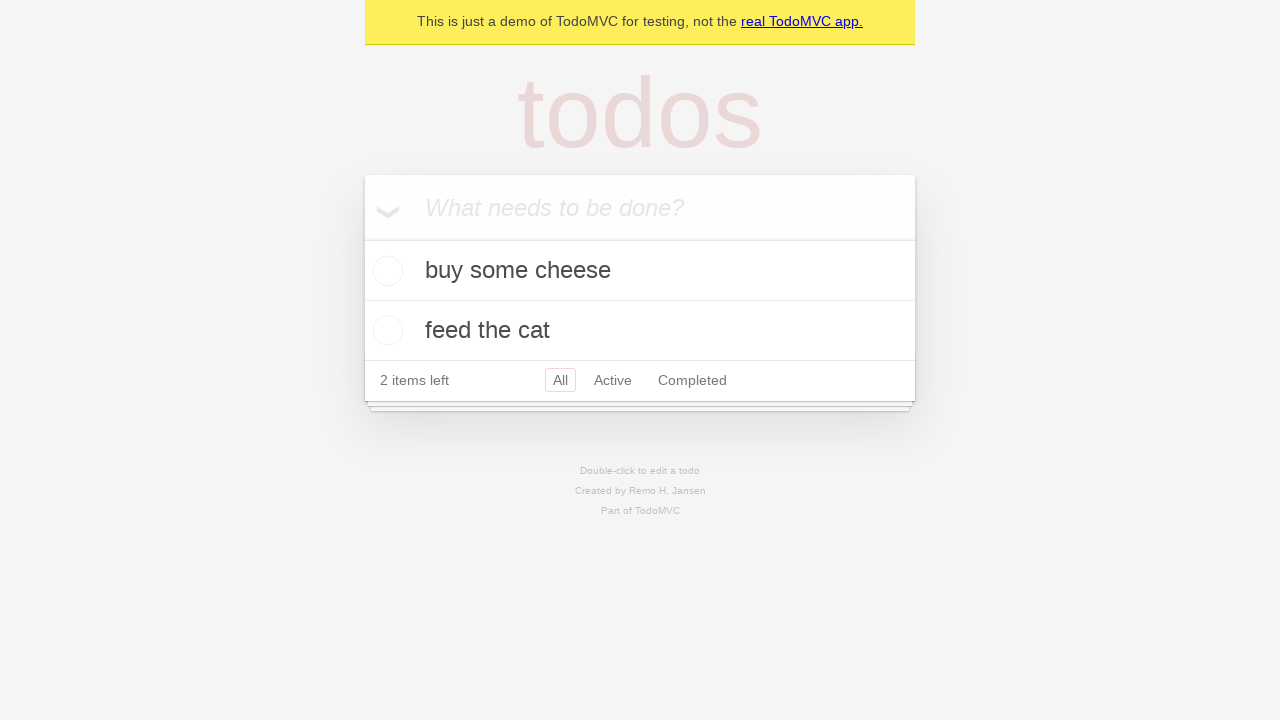

Located first todo item
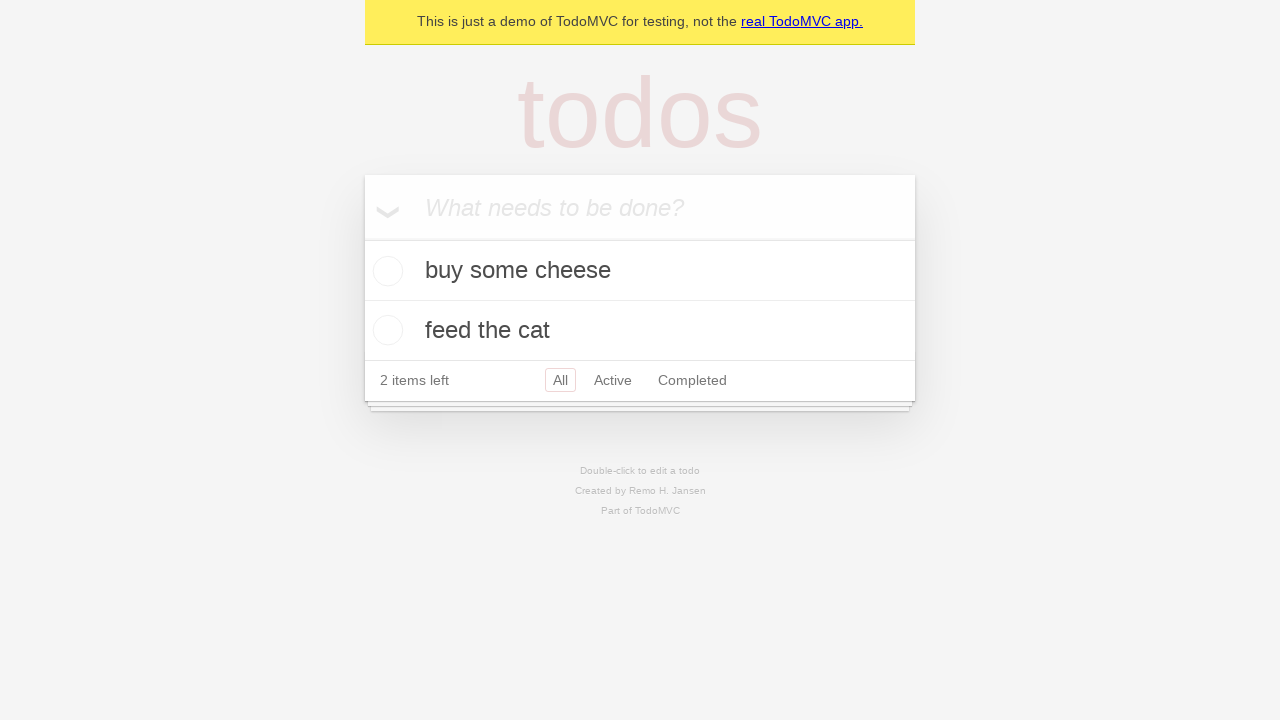

Marked first todo item as complete at (385, 271) on internal:testid=[data-testid="todo-item"s] >> nth=0 >> internal:role=checkbox
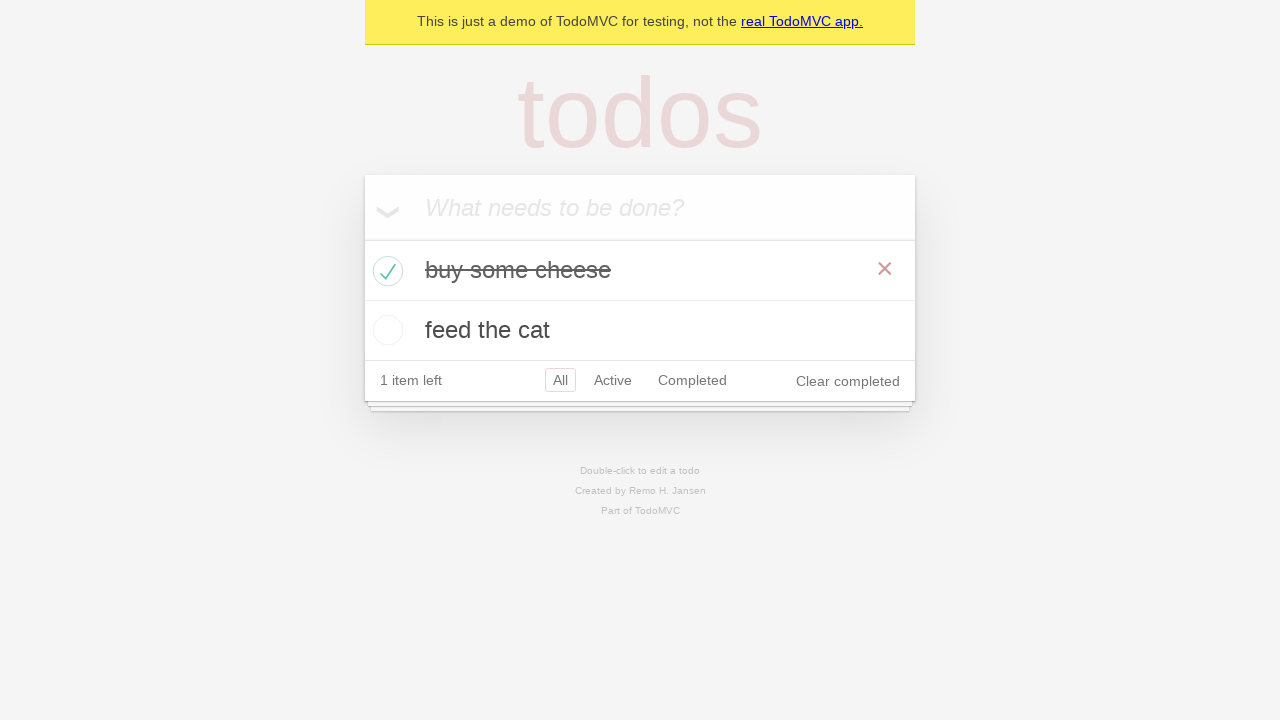

Unmarked first todo item as complete at (385, 271) on internal:testid=[data-testid="todo-item"s] >> nth=0 >> internal:role=checkbox
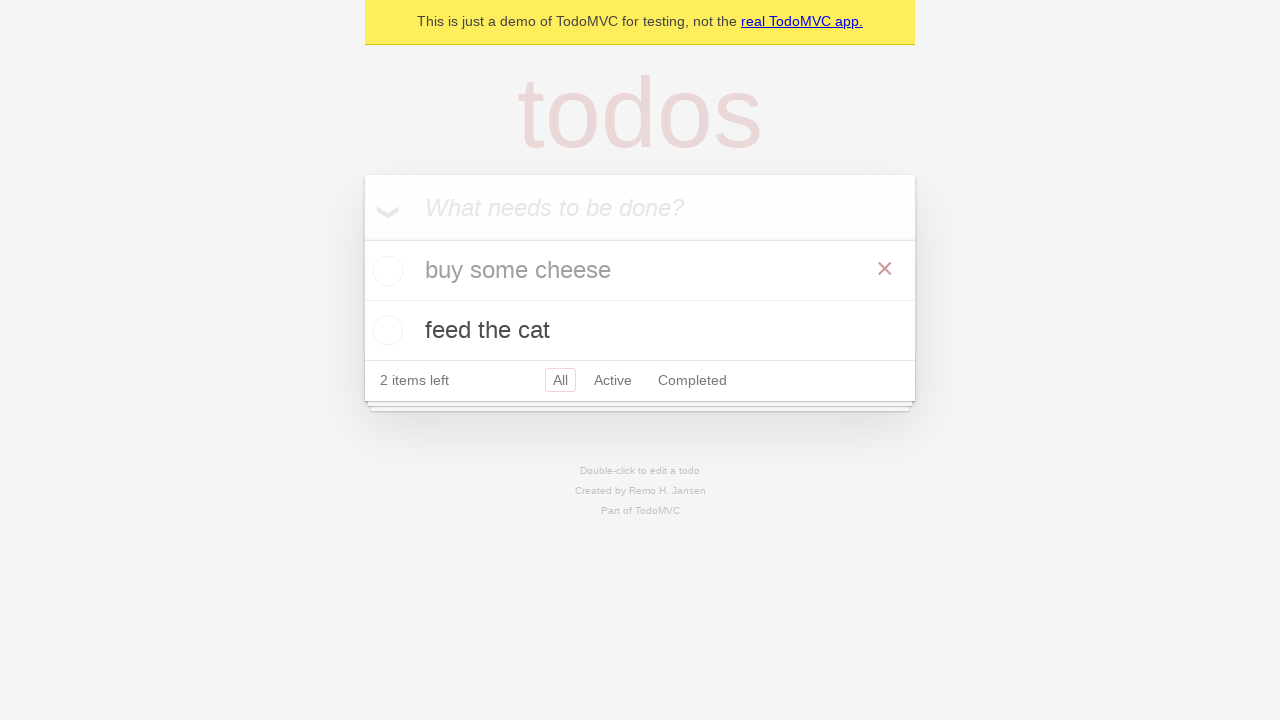

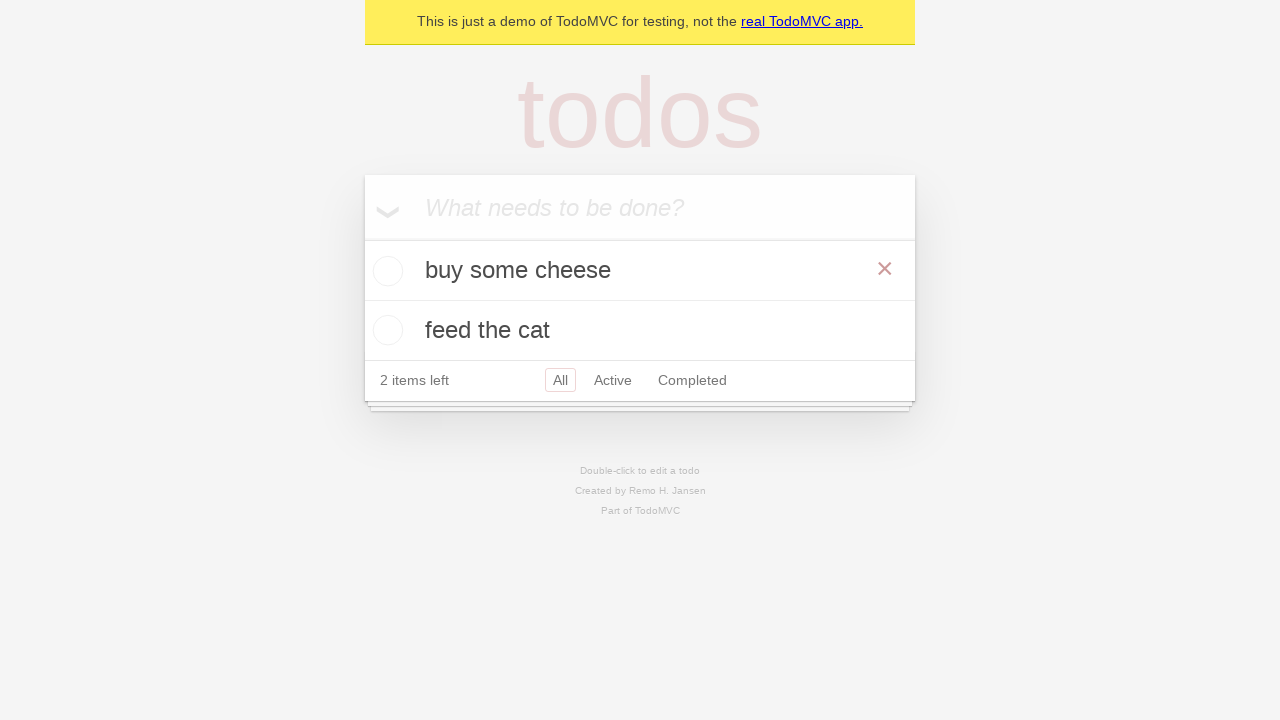